Tests JavaScript confirmation alert handling by clicking a button to trigger an alert, accepting it, and verifying the result message displays on the page.

Starting URL: http://the-internet.herokuapp.com/javascript_alerts

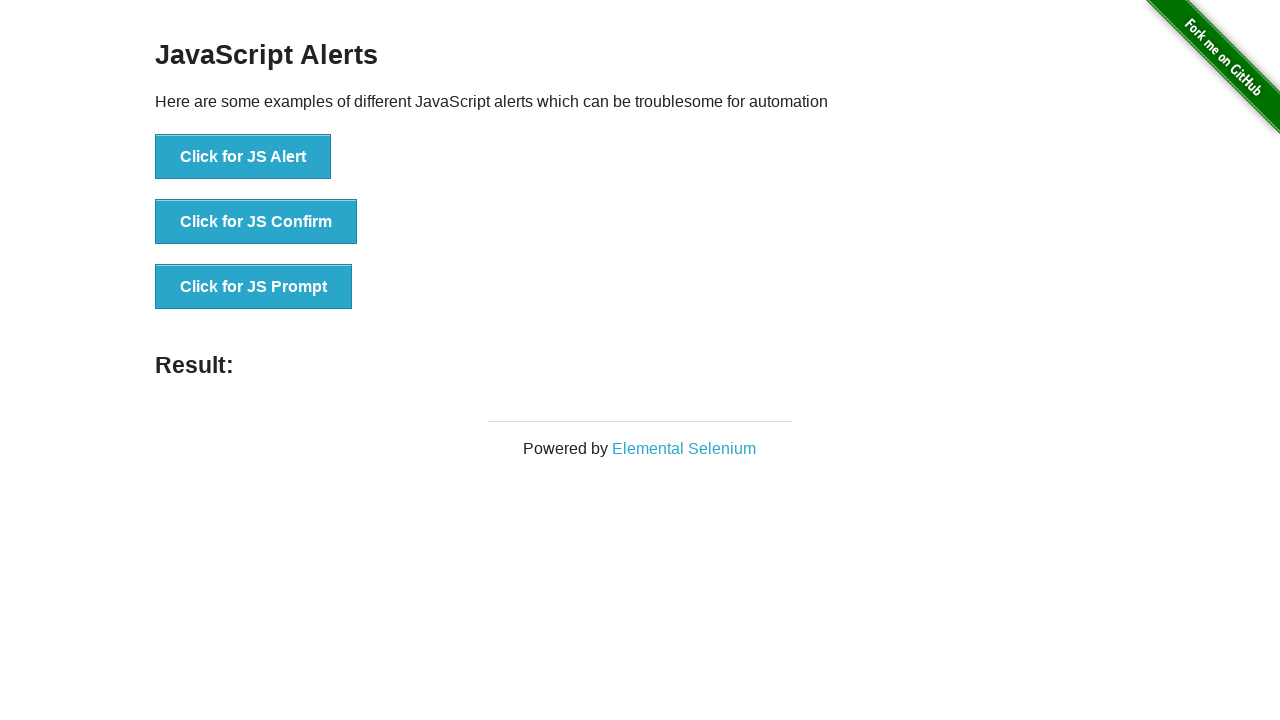

Clicked the second button to trigger JavaScript confirmation alert at (256, 222) on button >> nth=1
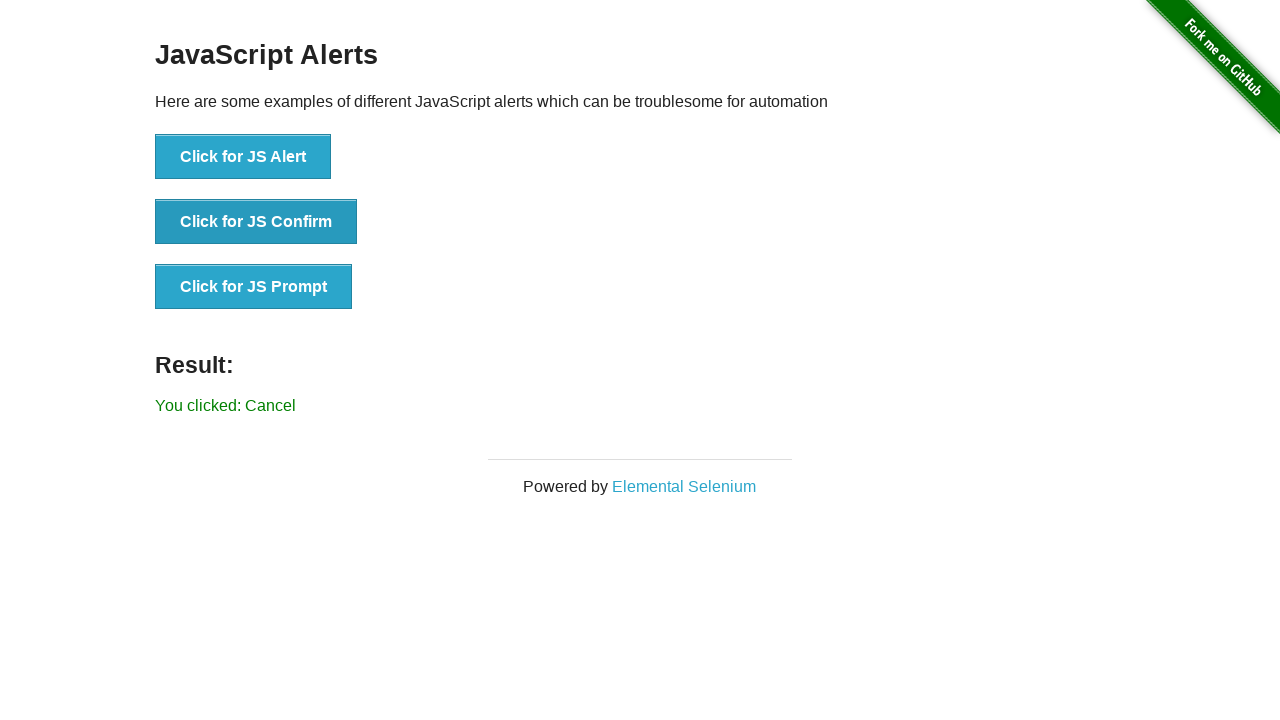

Set up dialog handler to accept confirmation alert
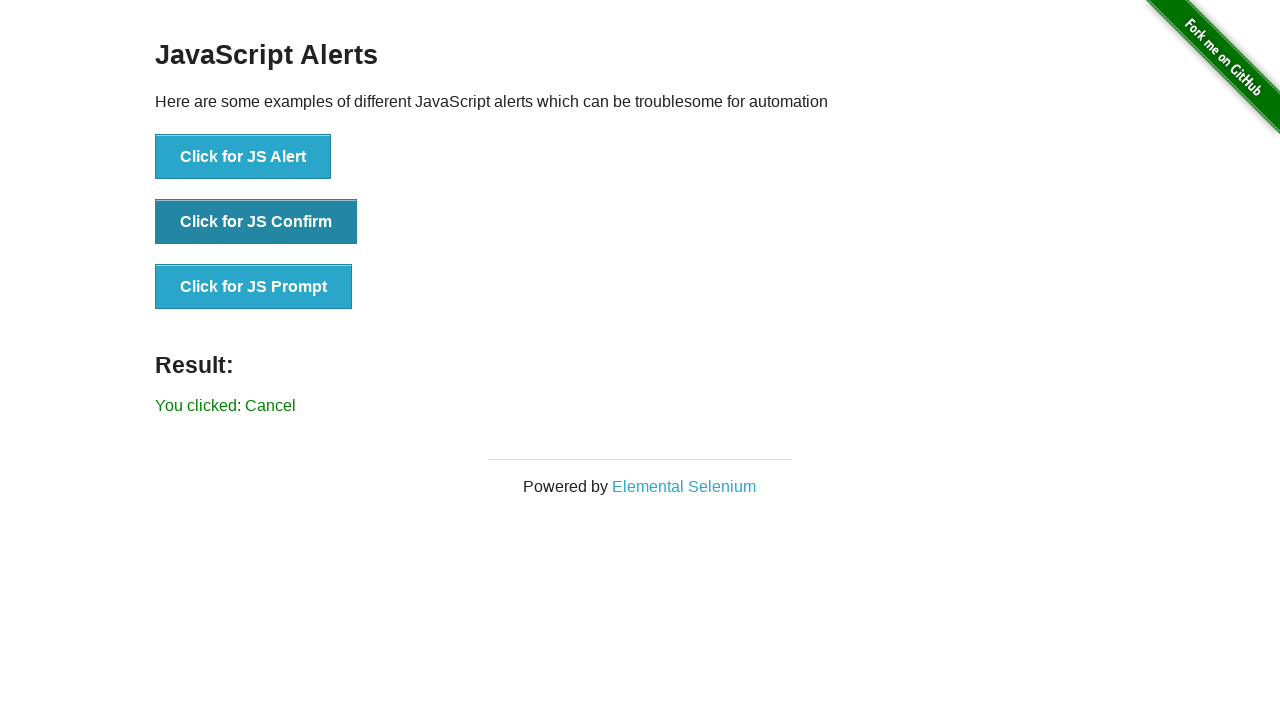

Clicked the second button again to trigger confirmation alert with handler ready at (256, 222) on button >> nth=1
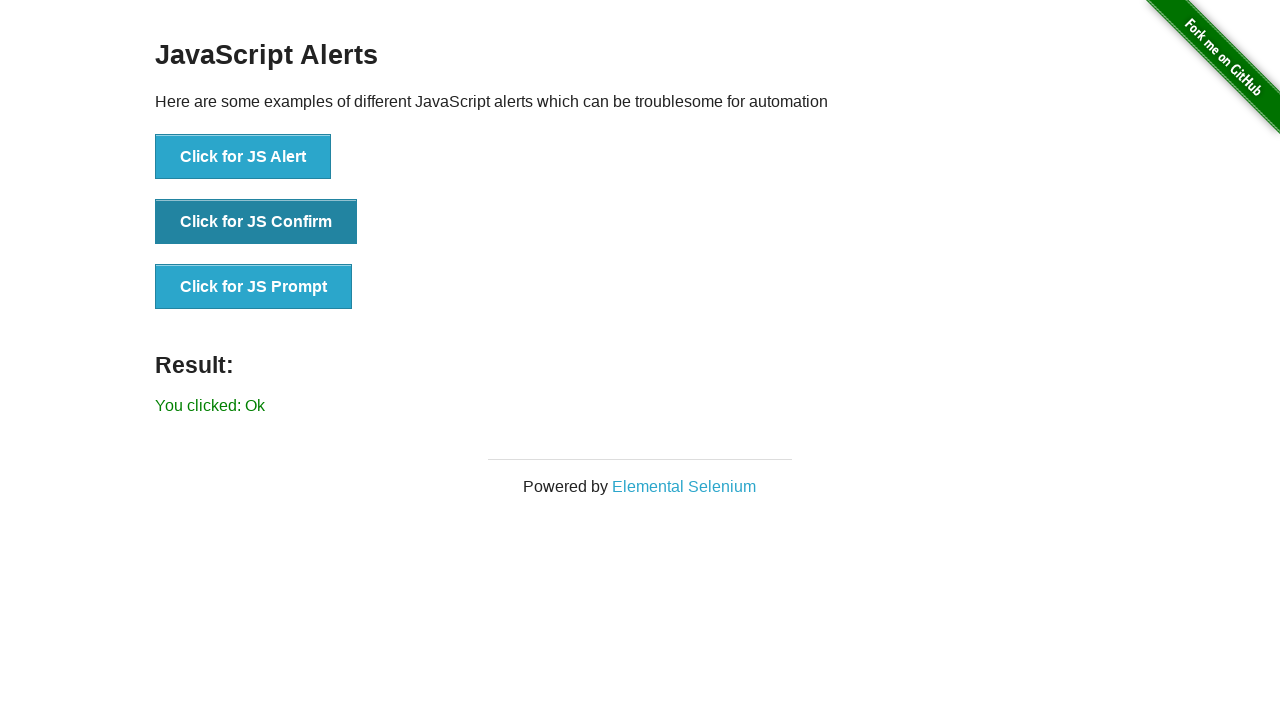

Waited for result element to appear on page
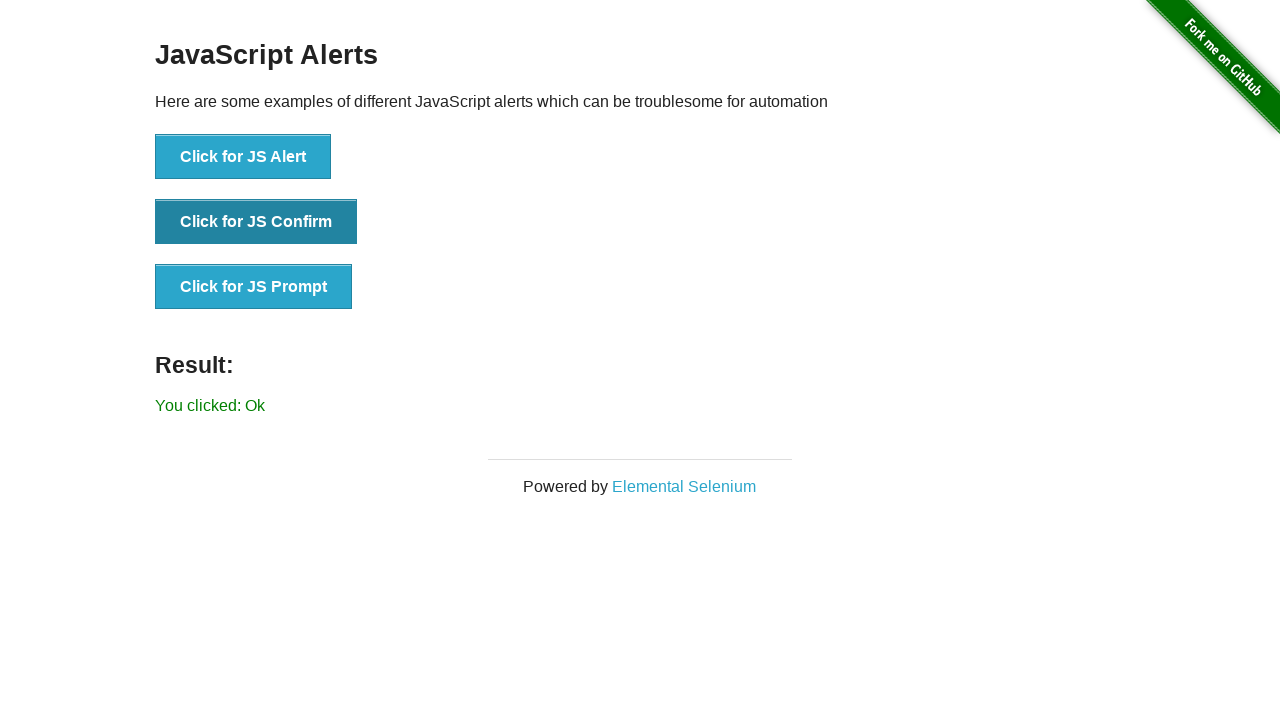

Retrieved result text: 'You clicked: Ok'
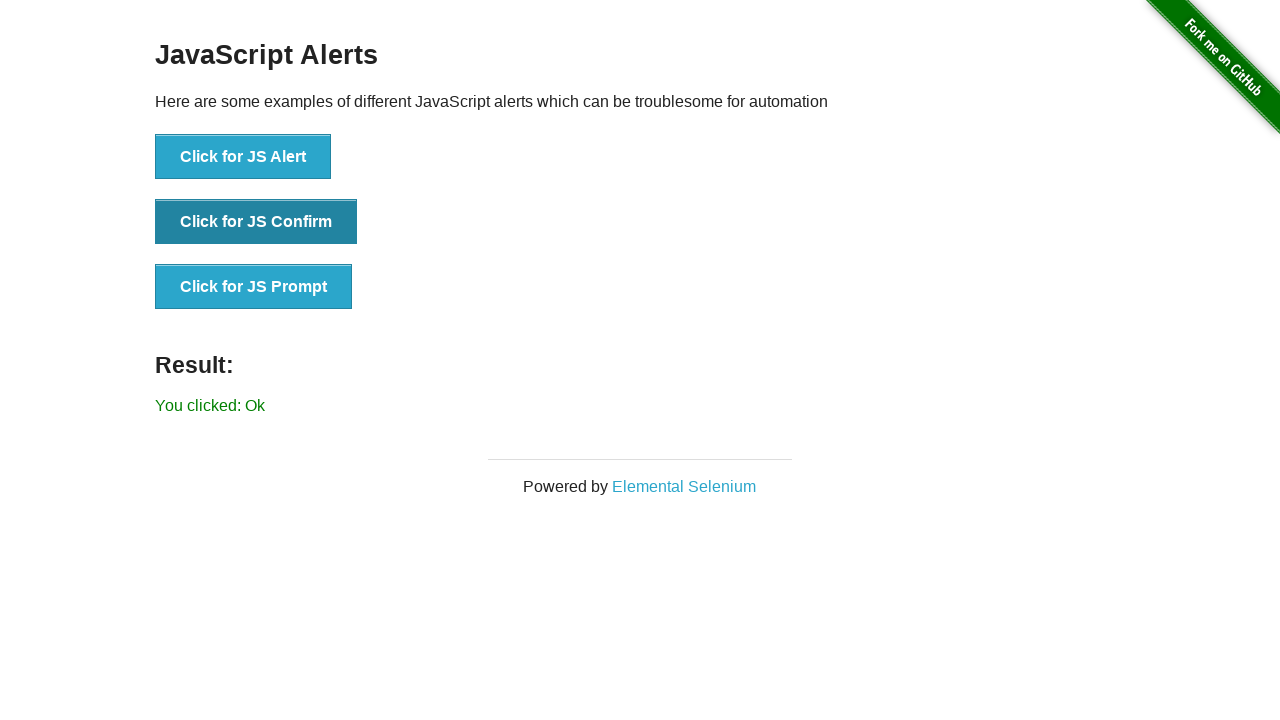

Verified result text matches expected value 'You clicked: Ok'
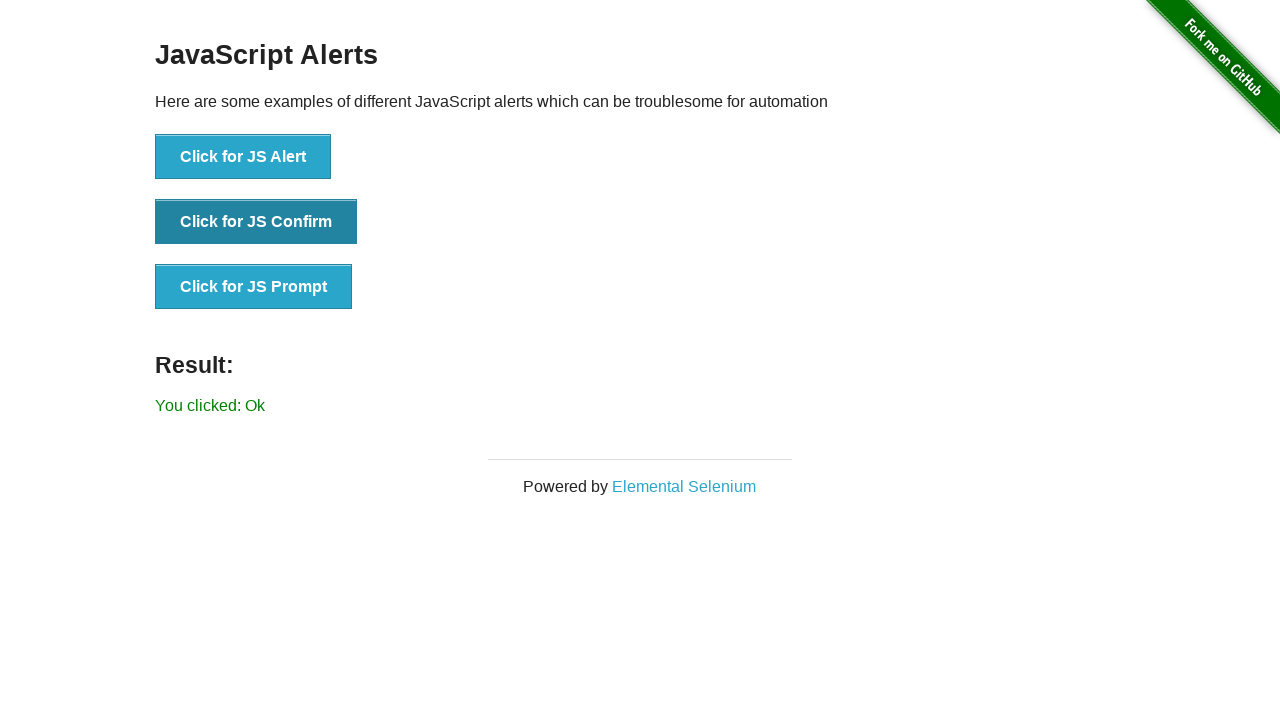

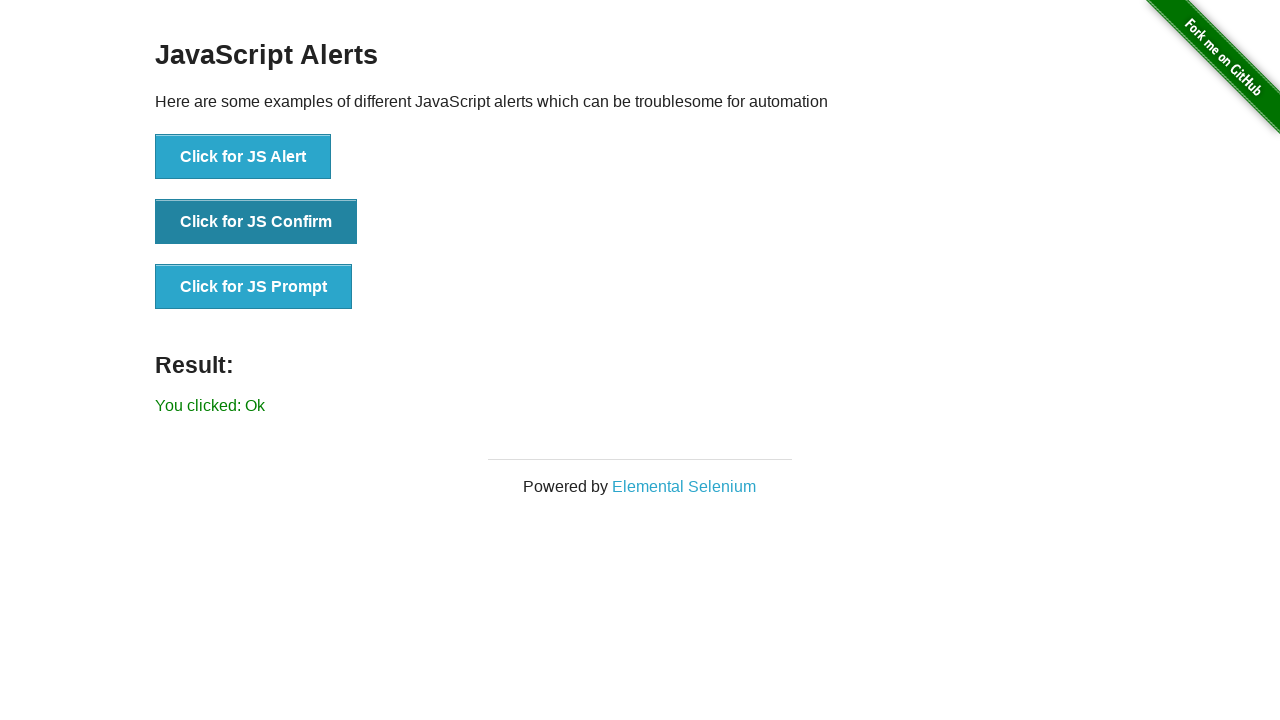